Tests various explicit wait scenarios including waiting for elements to appear, alerts to show, and buttons to become clickable on a synchronization demo page

Starting URL: https://syntaxprojects.com/synchronization-explicit-wait.php

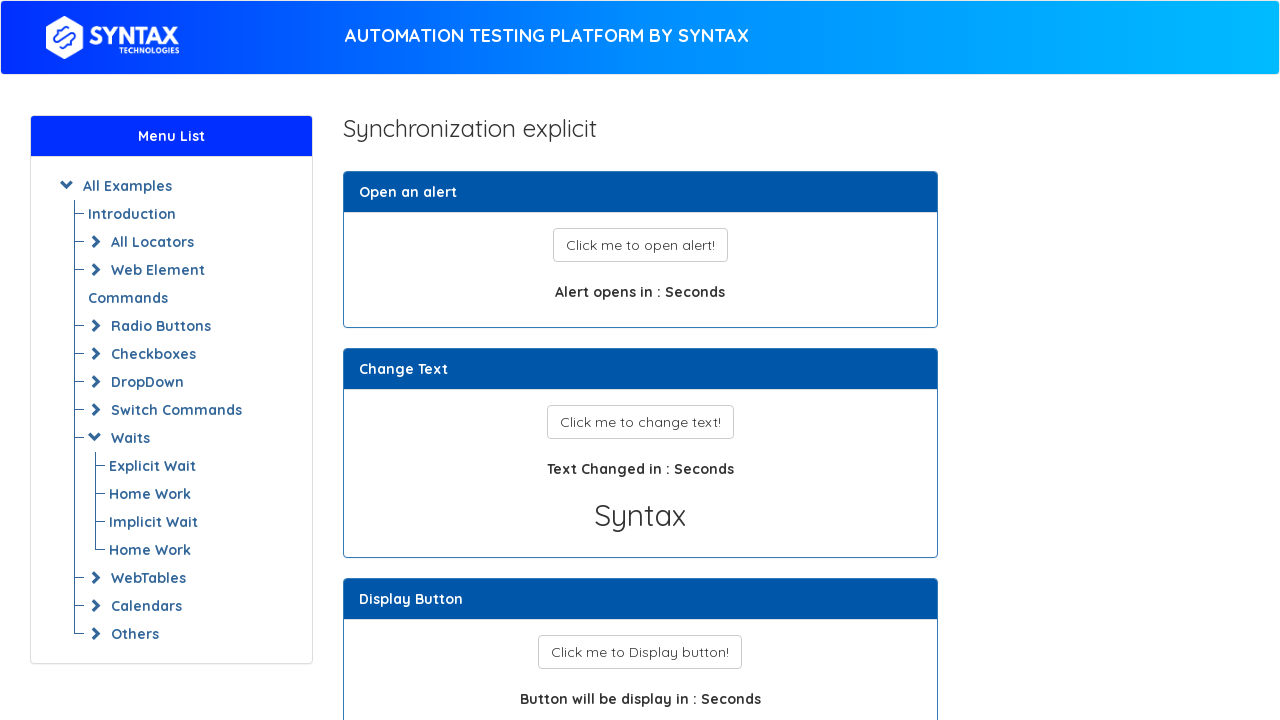

Clicked display_button to show another button at (640, 652) on button#display_button
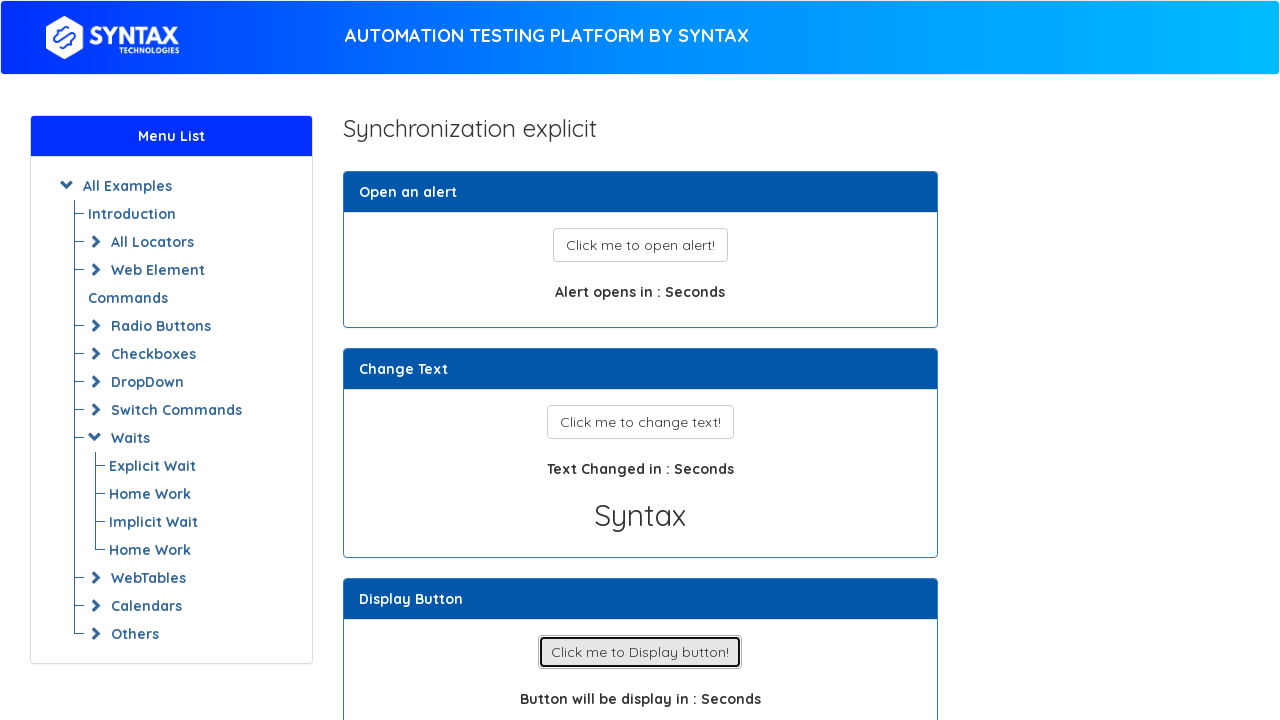

Waited for 'Enabled' button to become visible
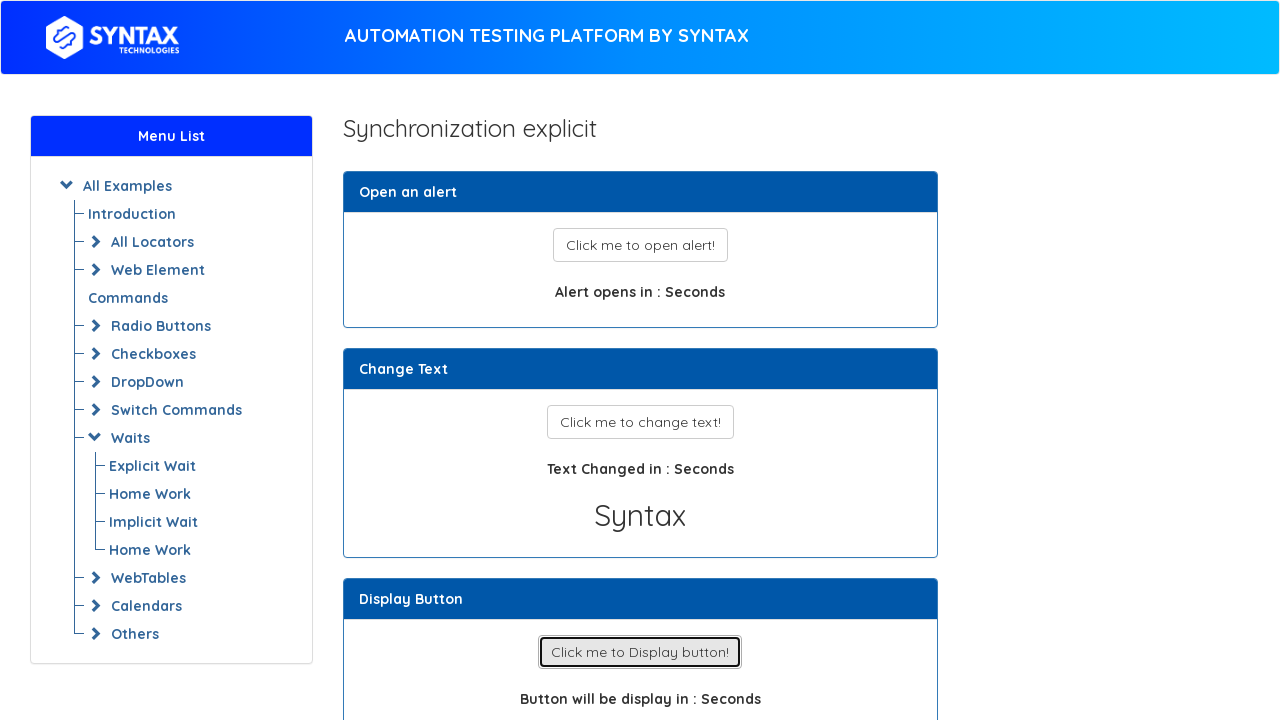

Clicked the 'Enabled' button at (640, 361) on xpath=//button[text()='Enabled']
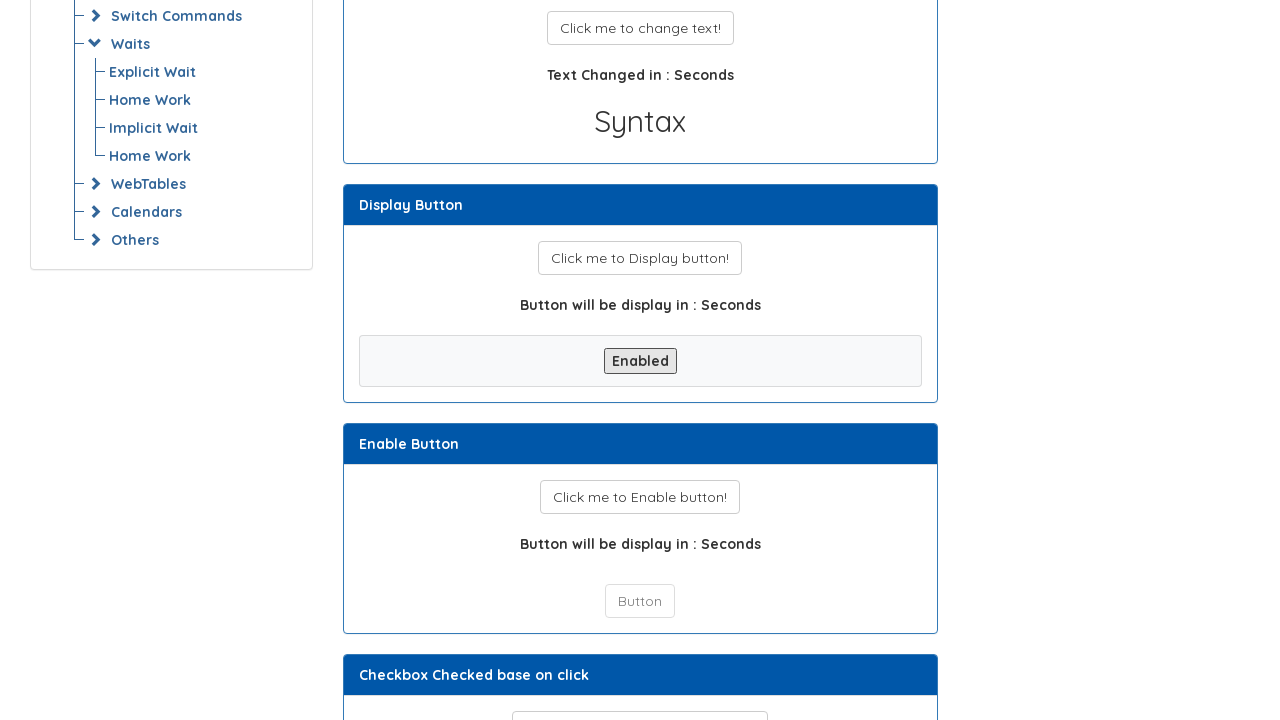

Clicked show_alert button to trigger alert at (640, 245) on button#show_alert
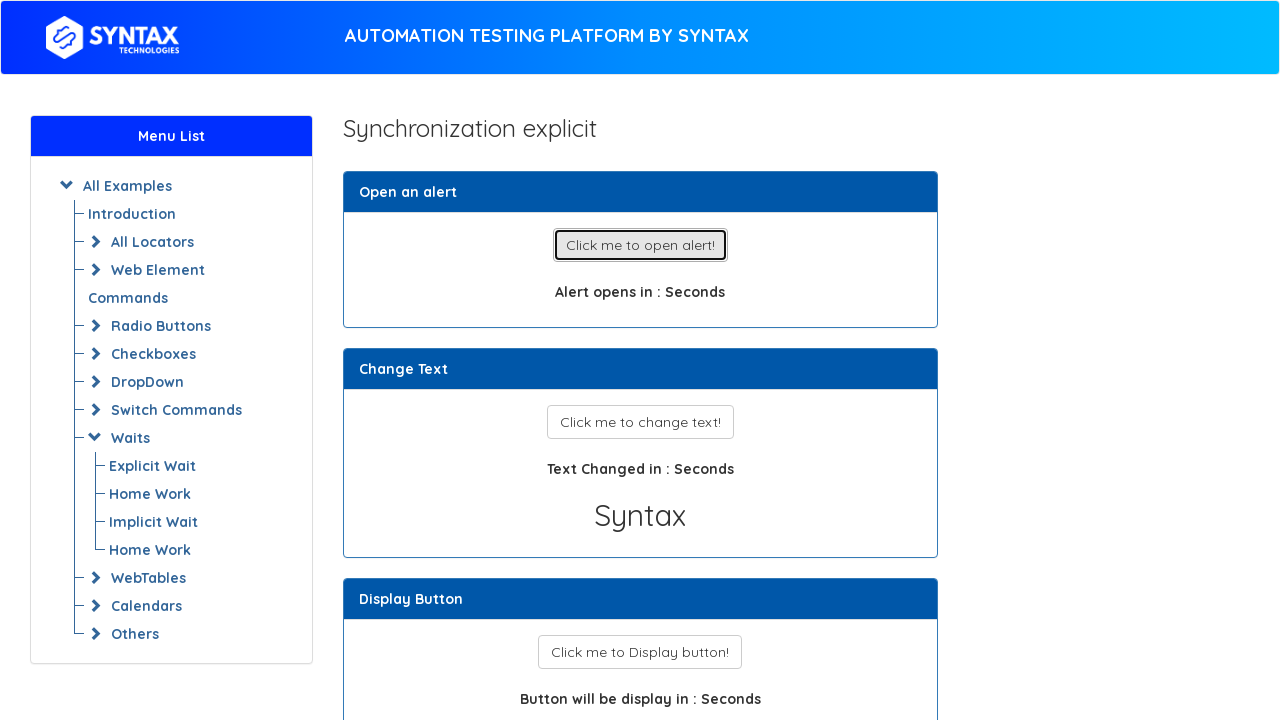

Set up alert handler to accept dialogs
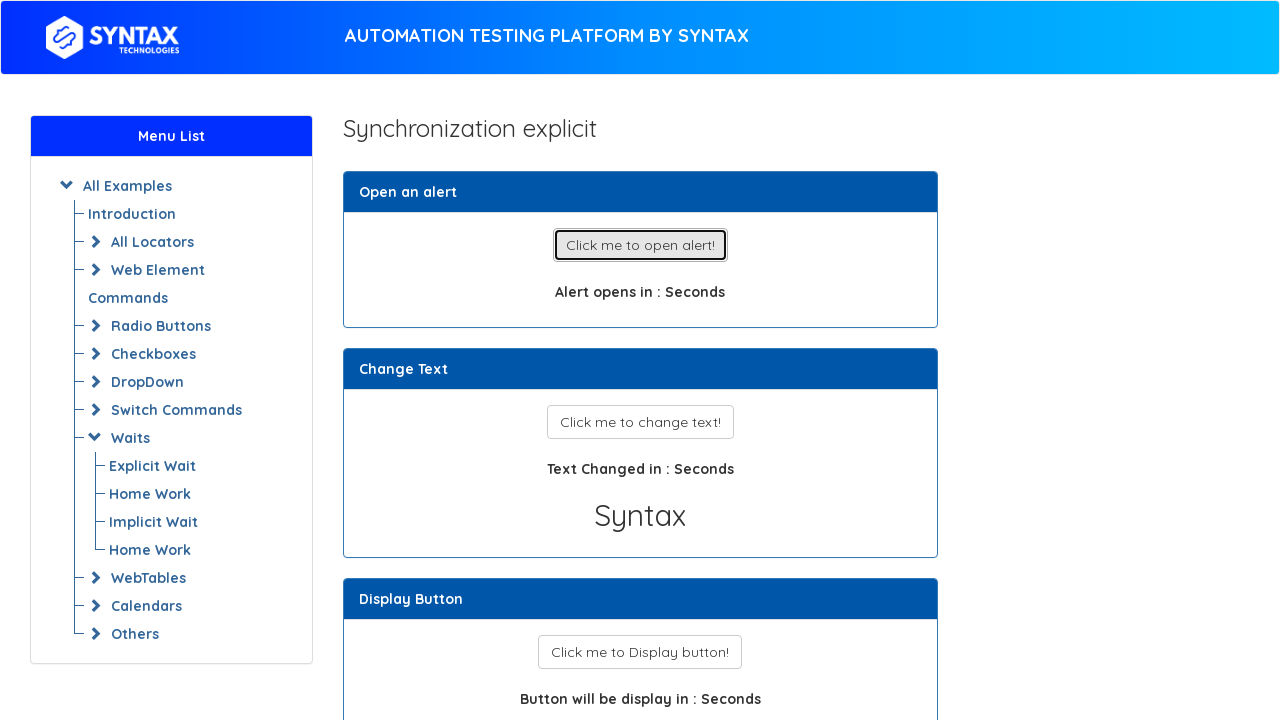

Clicked enable_button to enable the final button at (640, 361) on button#enable_button
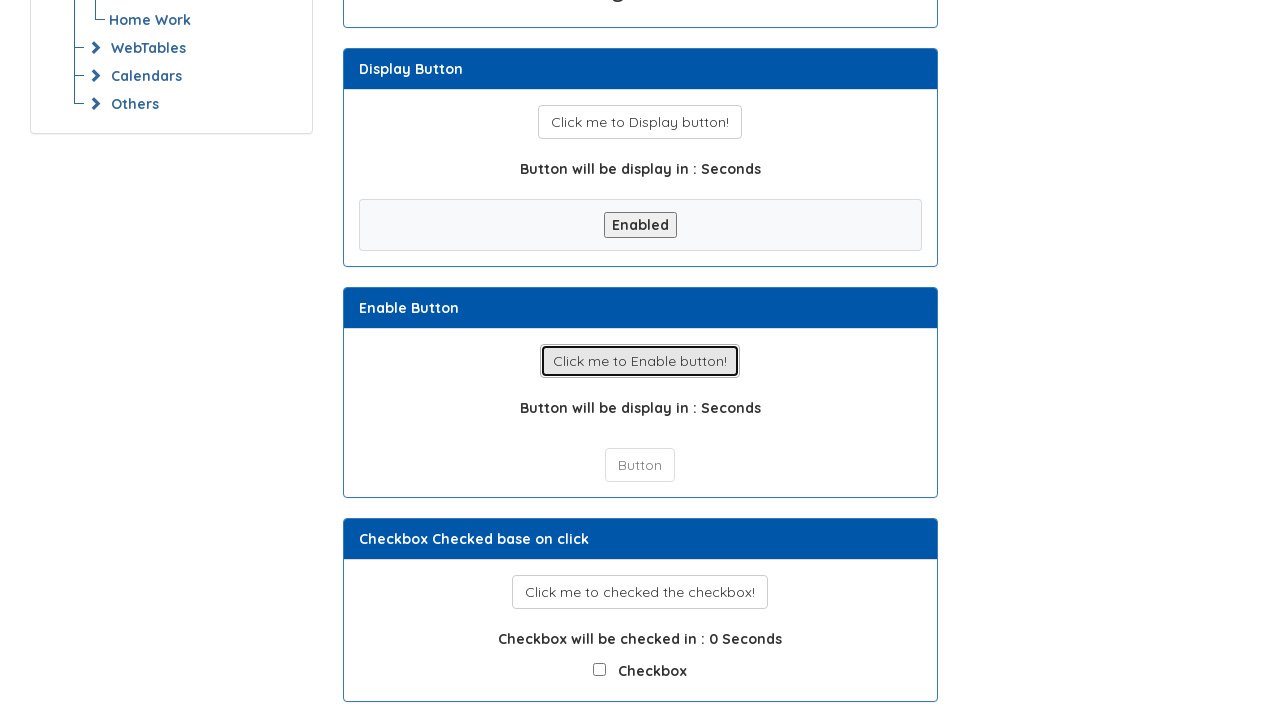

Waited for 'Button' element to be attached to DOM
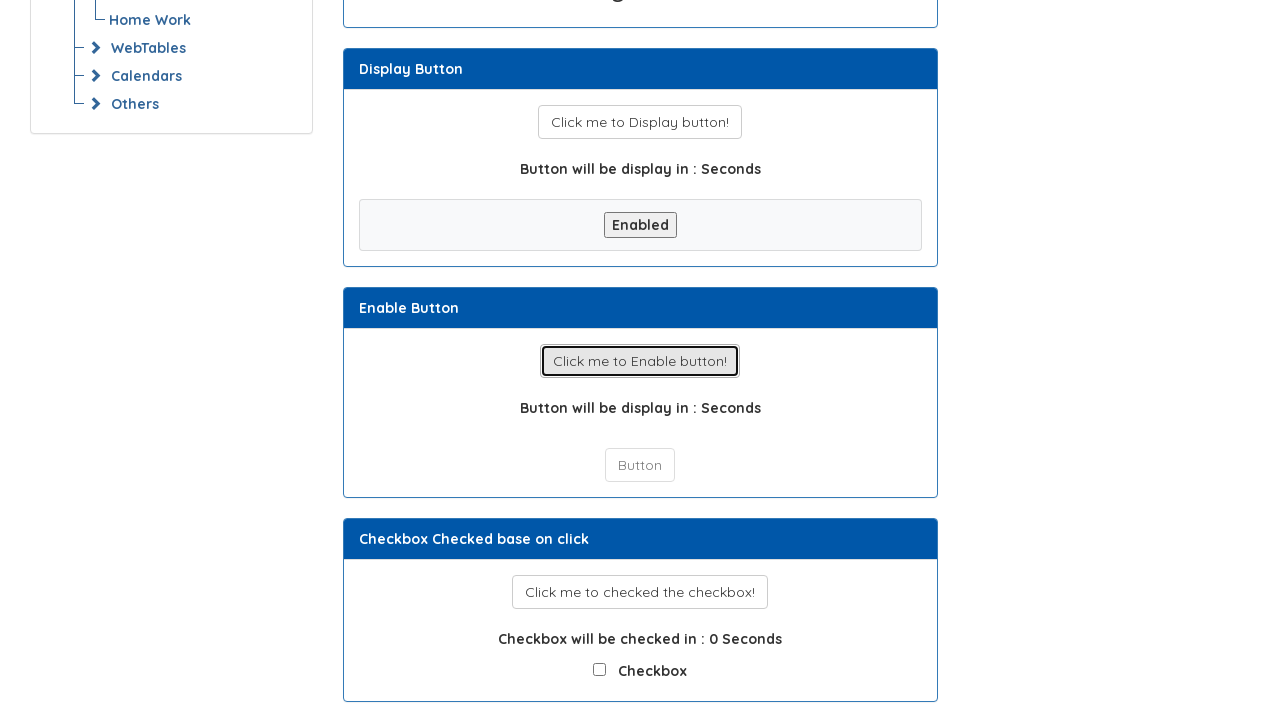

Waited 500ms for button to become clickable
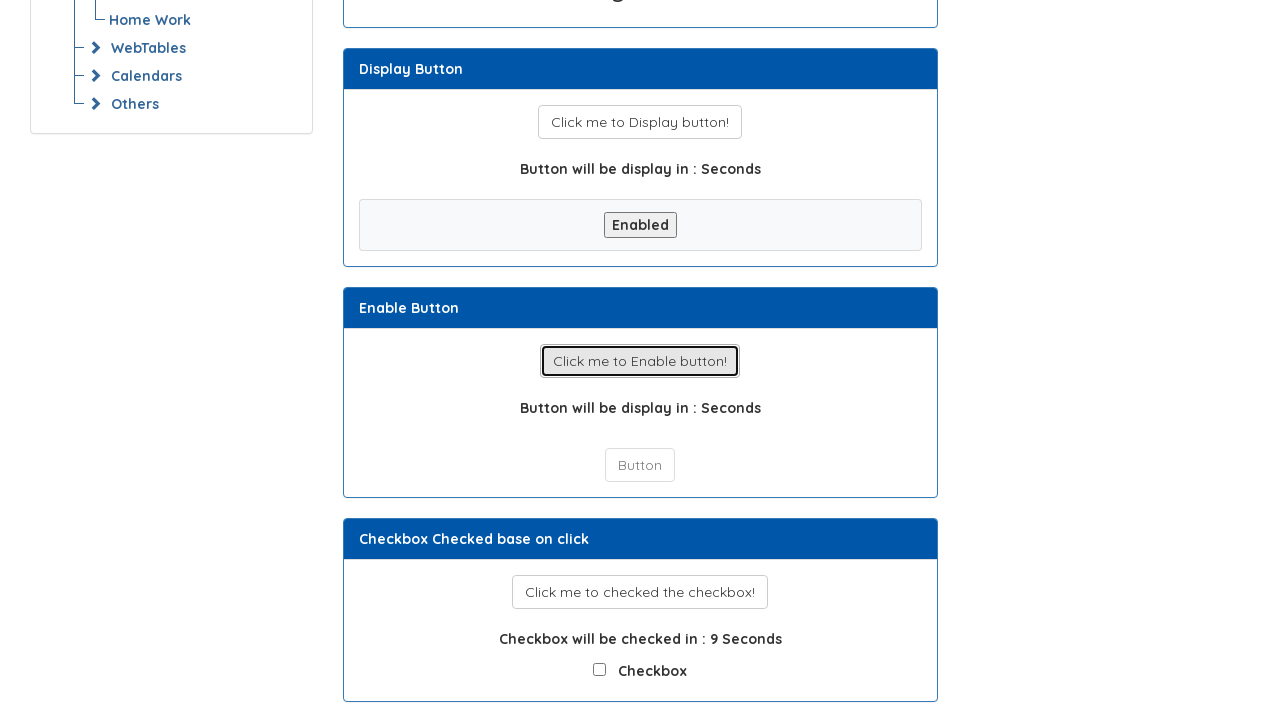

Clicked the enabled 'Button' at (640, 703) on xpath=//button[text()='Button']
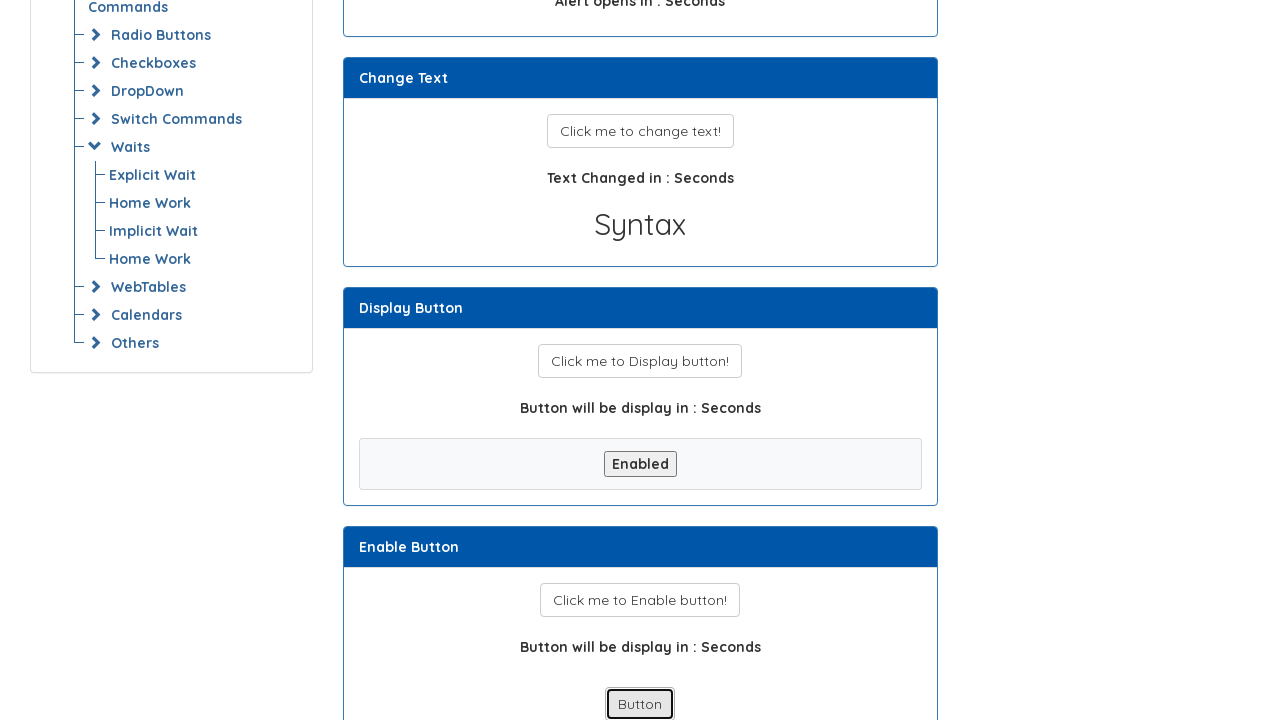

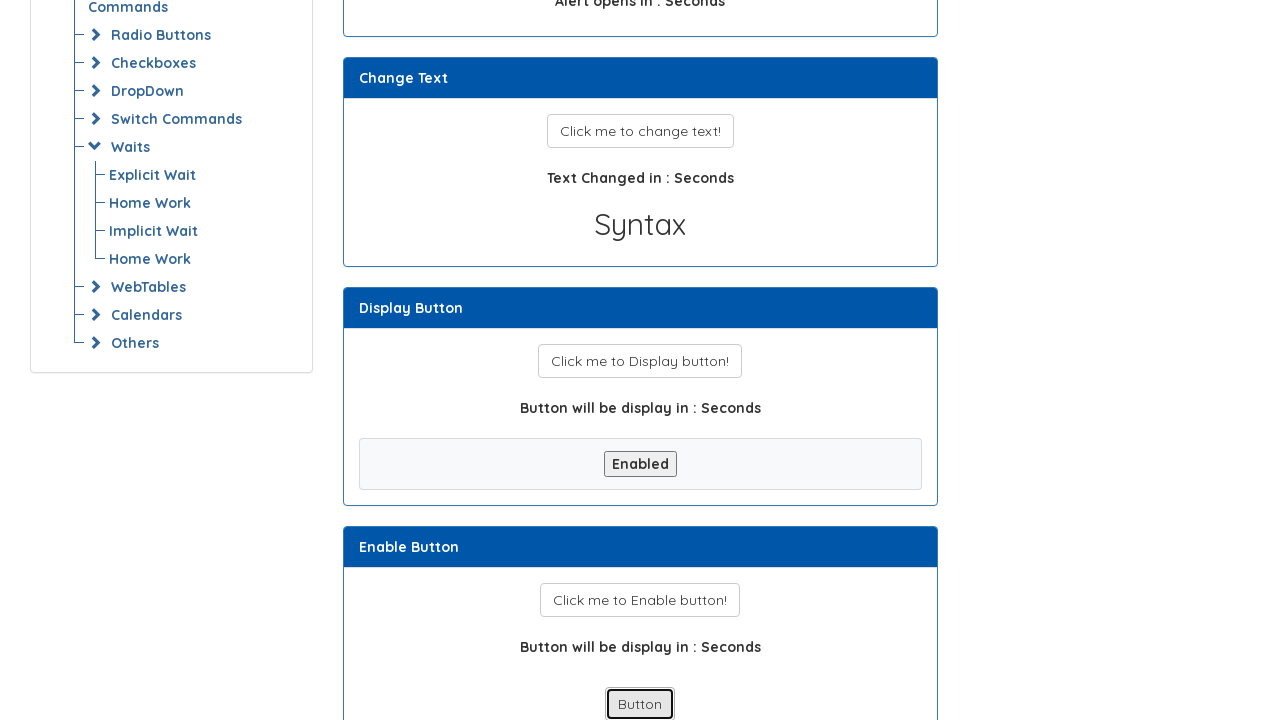